Tests JavaScript alert handling by clicking a button that triggers a JS alert, accepting the alert, and verifying the result message is displayed correctly.

Starting URL: https://the-internet.herokuapp.com/javascript_alerts

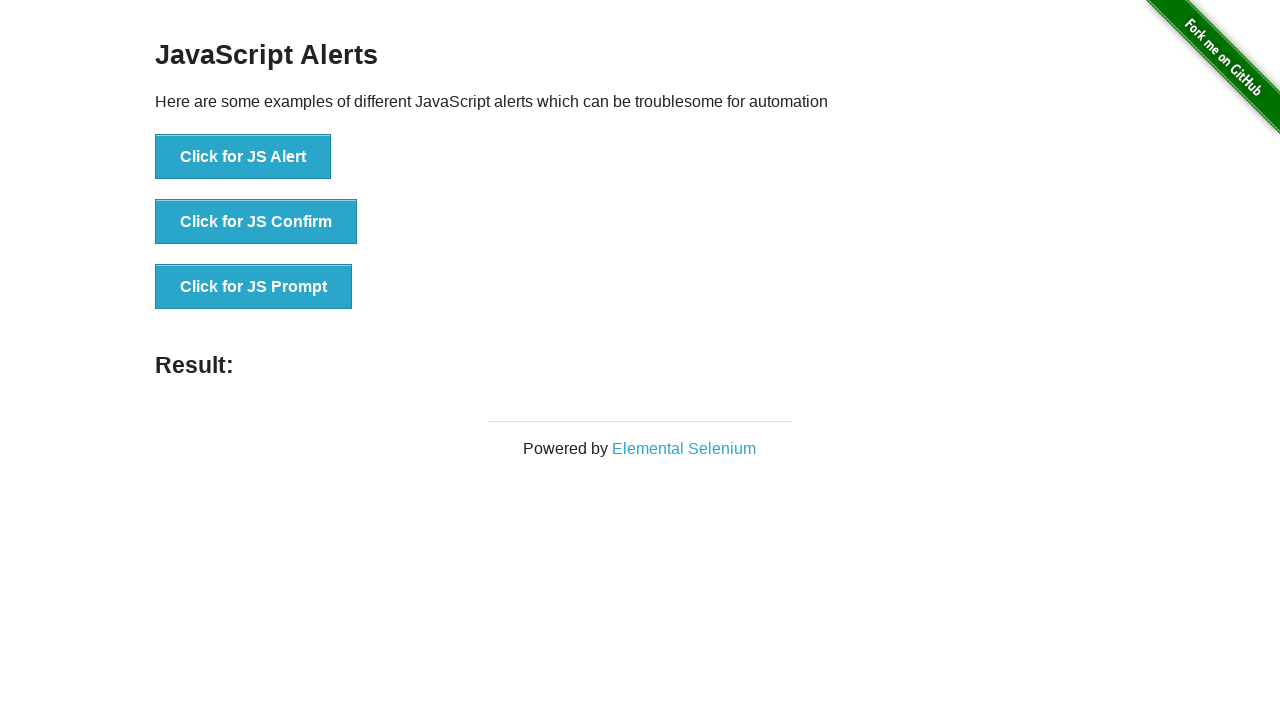

Clicked button to trigger JavaScript alert at (243, 157) on xpath=//*[text()='Click for JS Alert']
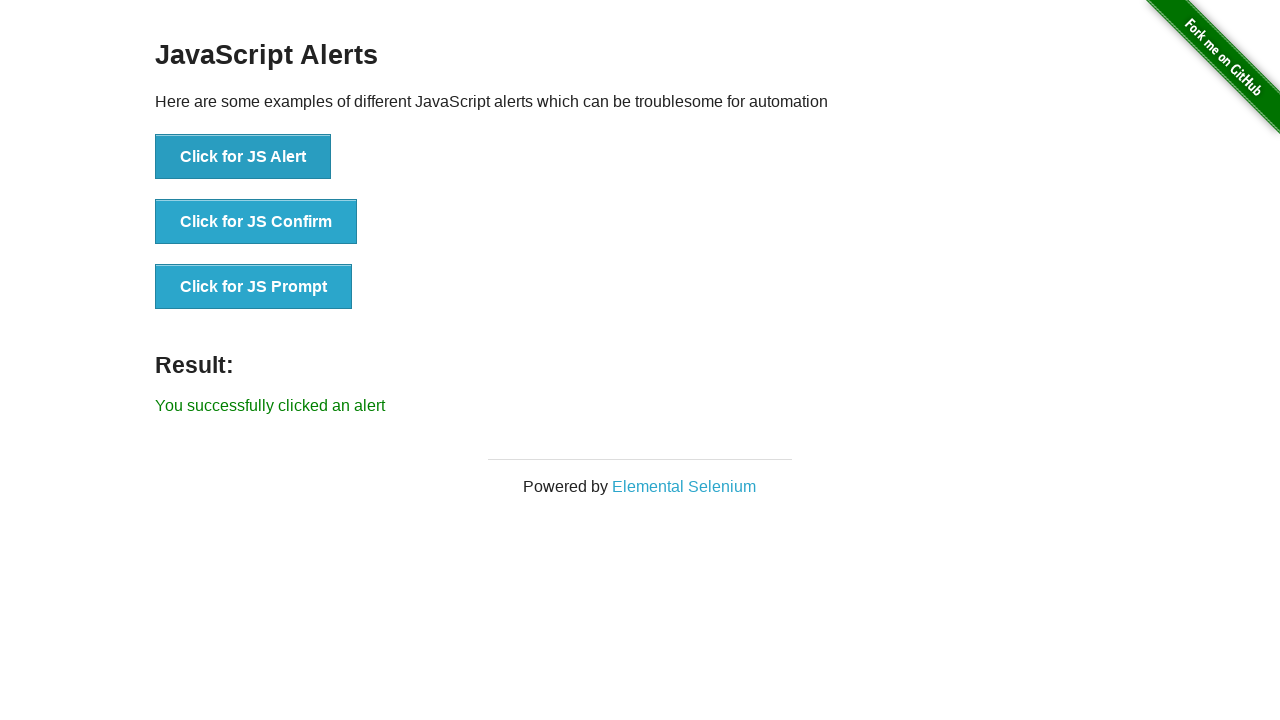

Set up dialog handler to accept alerts
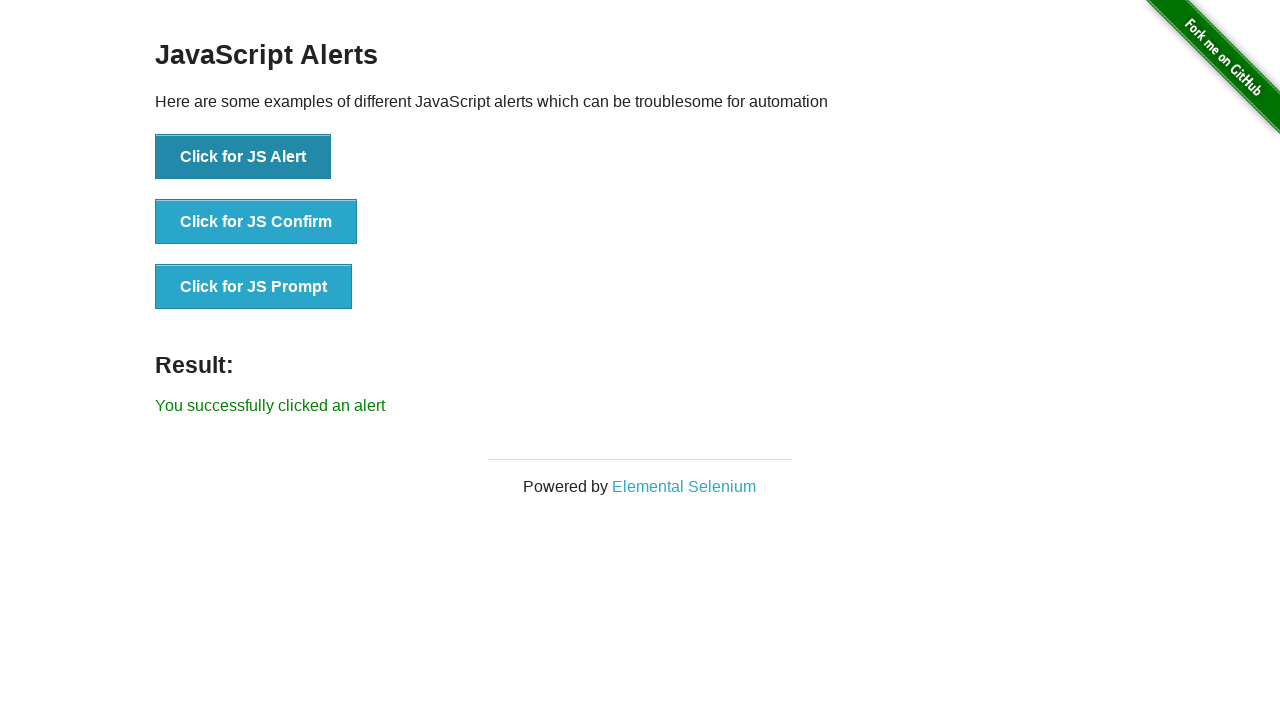

Clicked button again to trigger JavaScript alert at (243, 157) on xpath=//*[text()='Click for JS Alert']
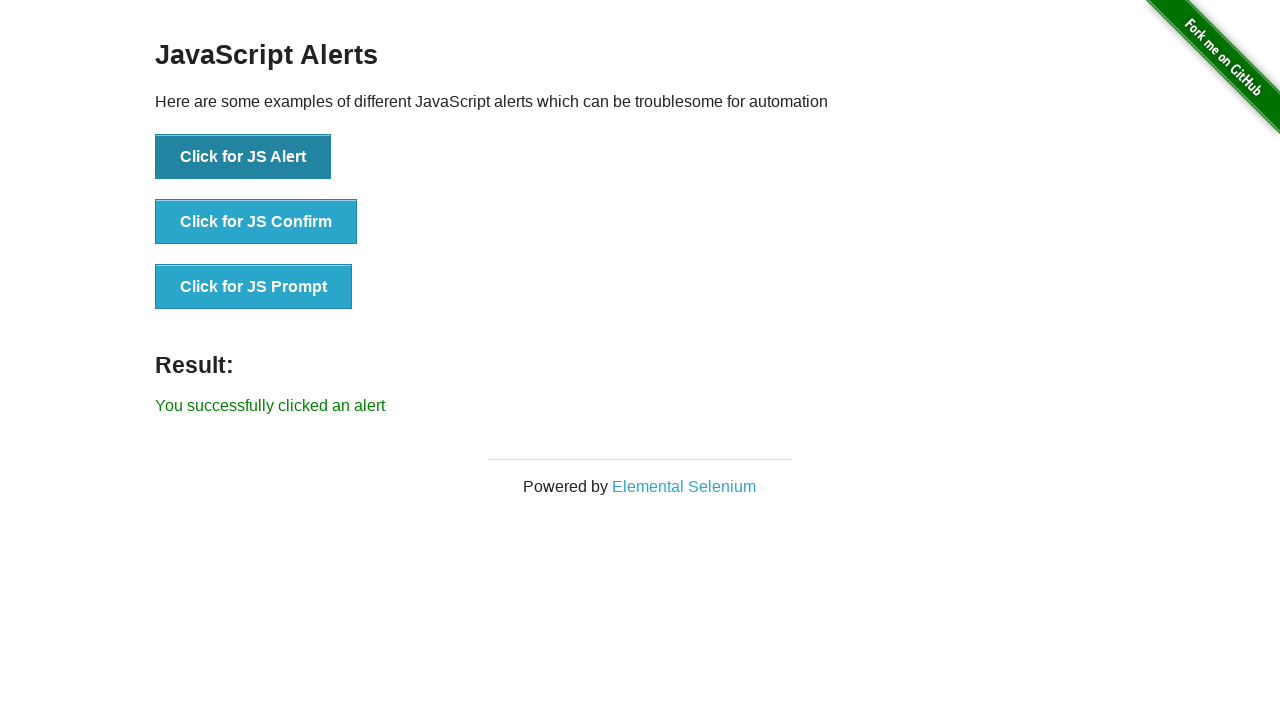

Result message element appeared and is ready
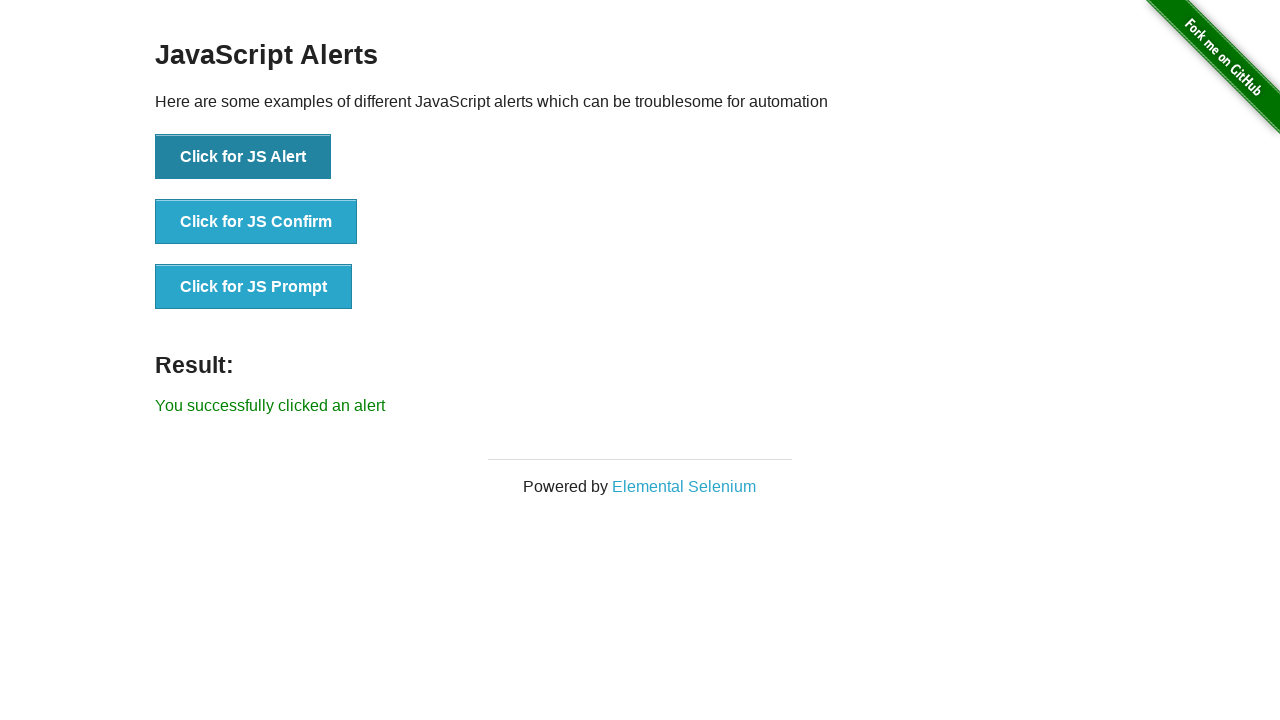

Verified result message displays 'You successfully clicked an alert'
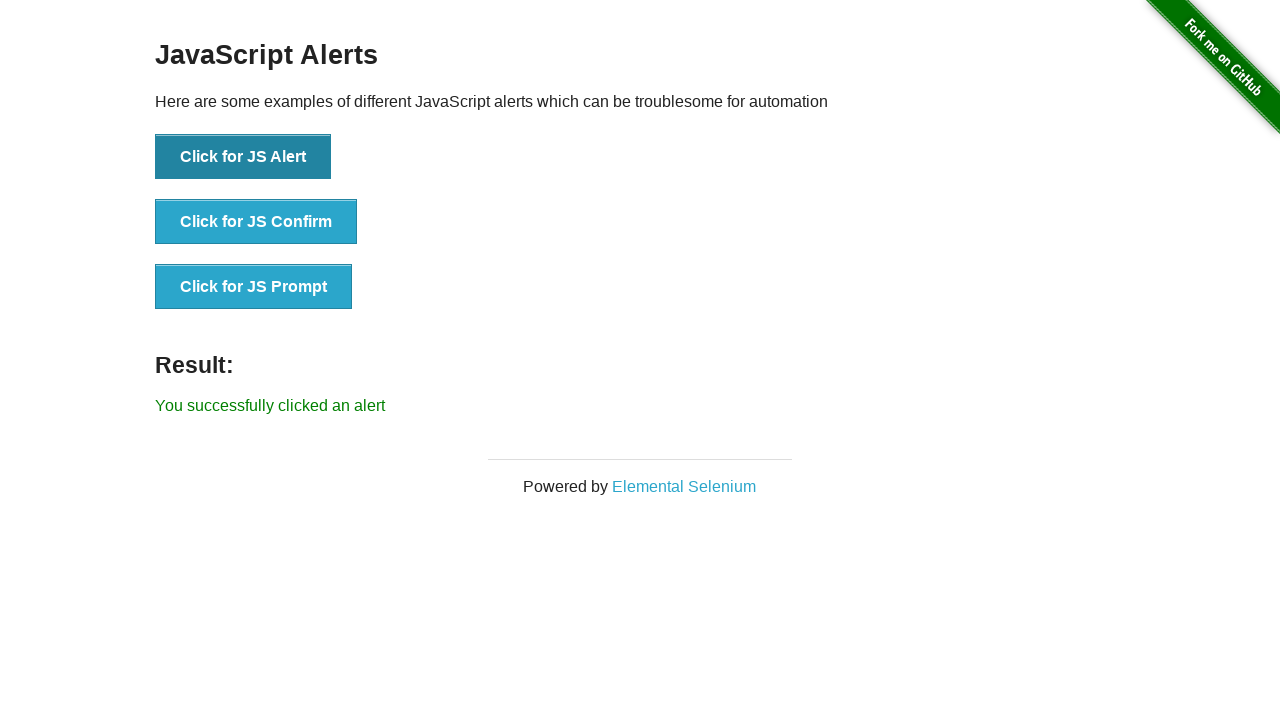

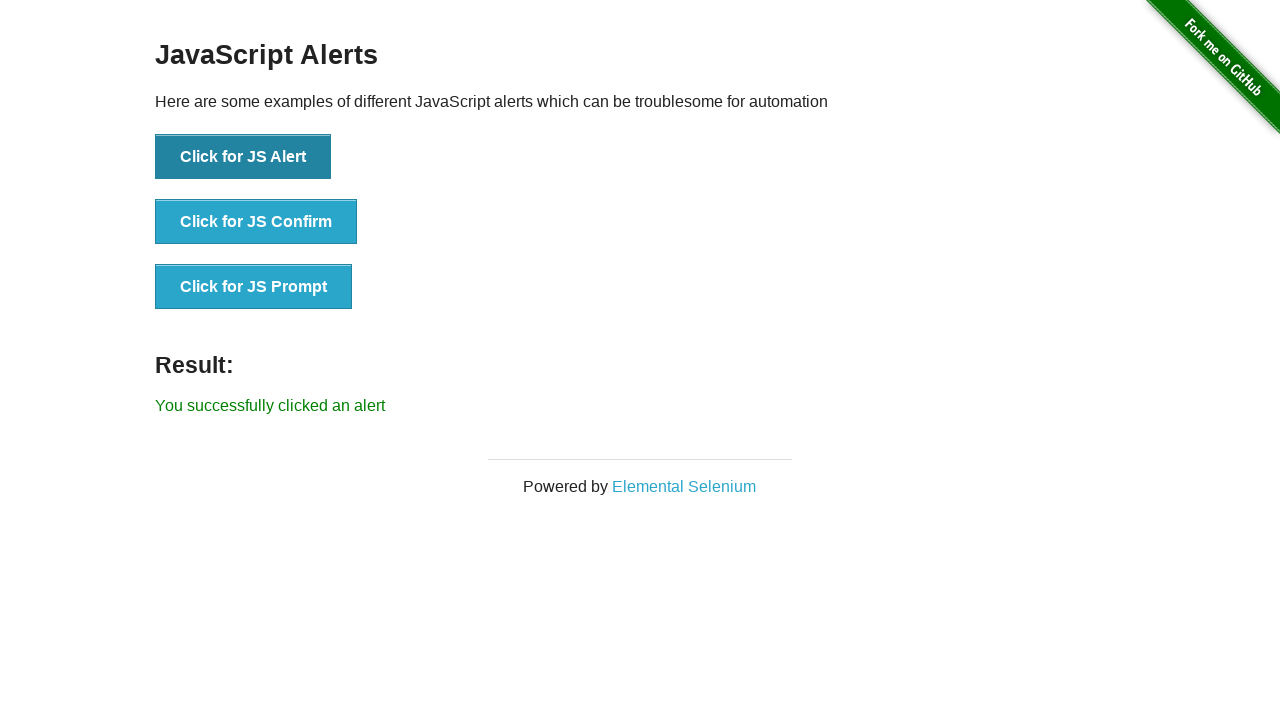